Tests the text box form functionality by navigating to the Elements section, filling out a form with name, email, current address and permanent address, then submitting it.

Starting URL: https://demoqa.com/

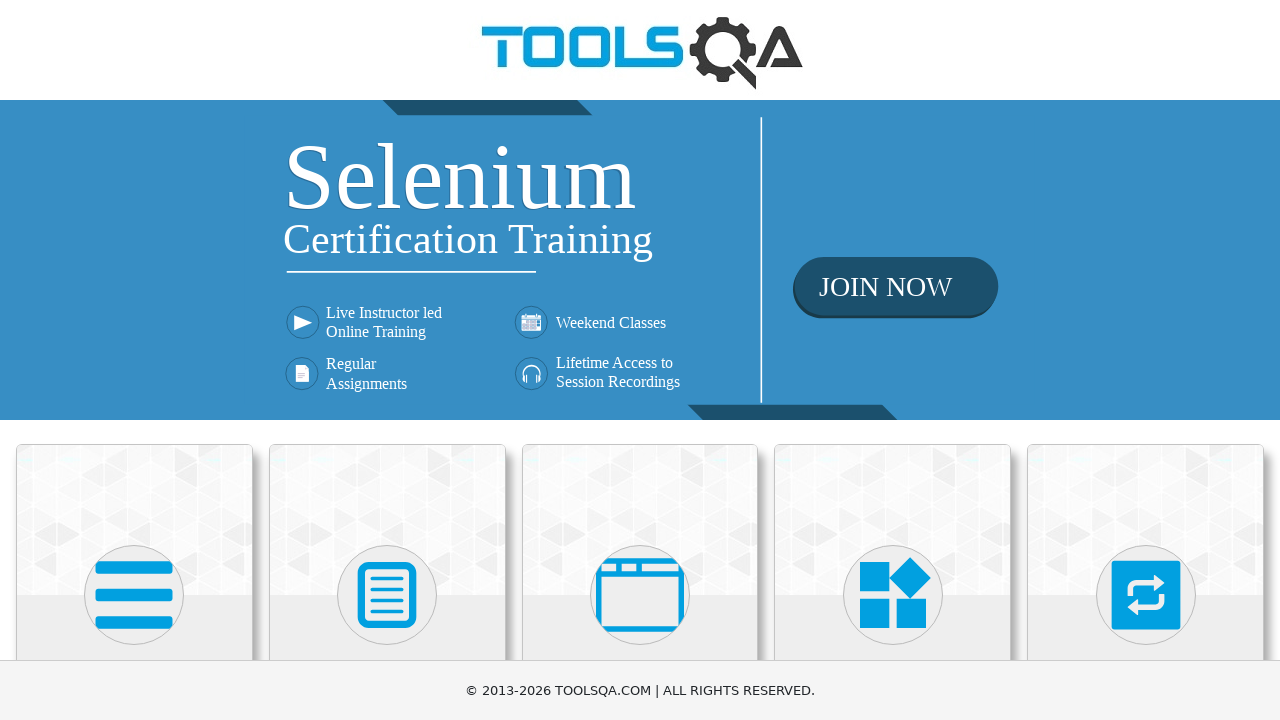

Navigated to DemoQA home page
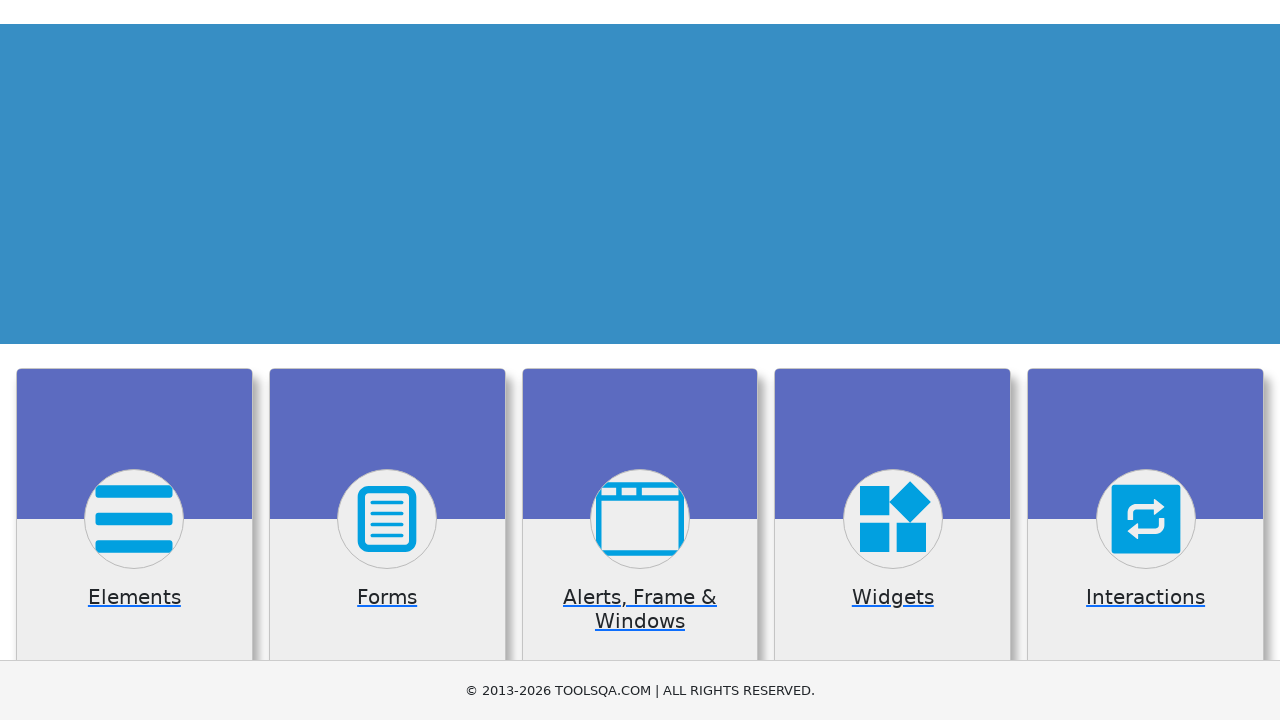

Clicked on Elements card at (134, 520) on div.card.mt-4.top-card:nth-child(1)
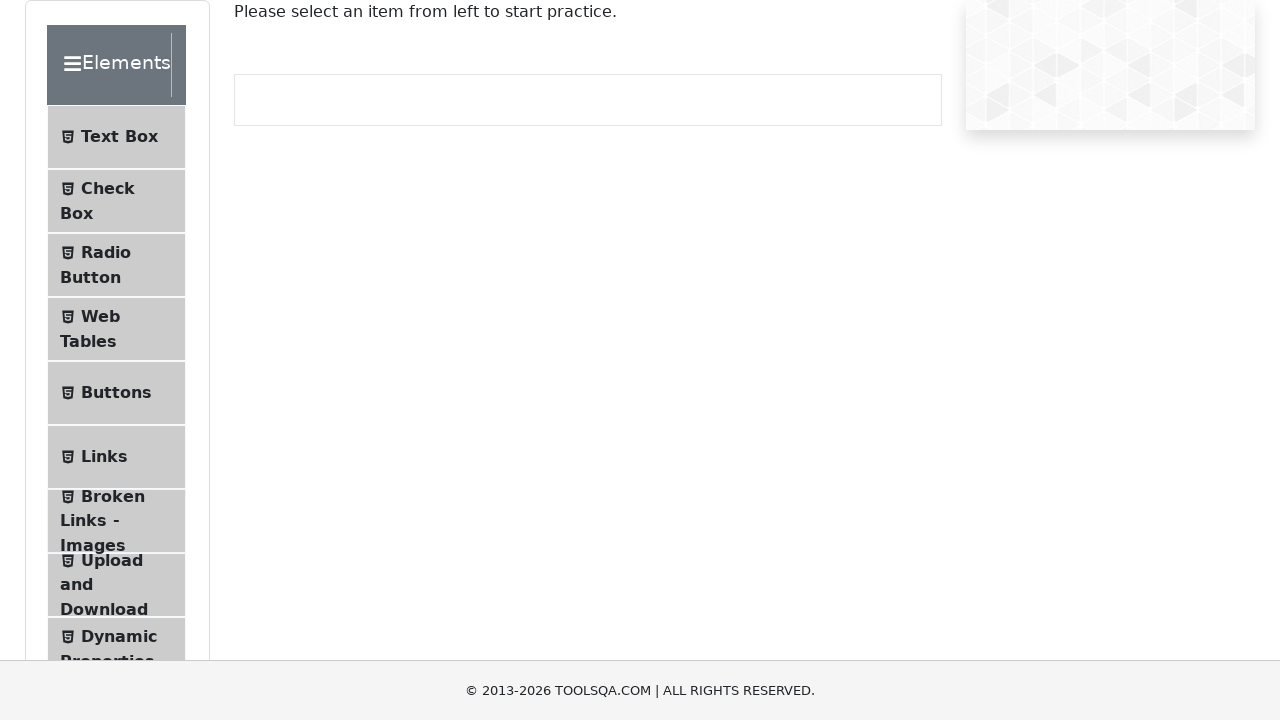

Clicked on Text Box tab at (119, 137) on xpath=//span[text()='Text Box']
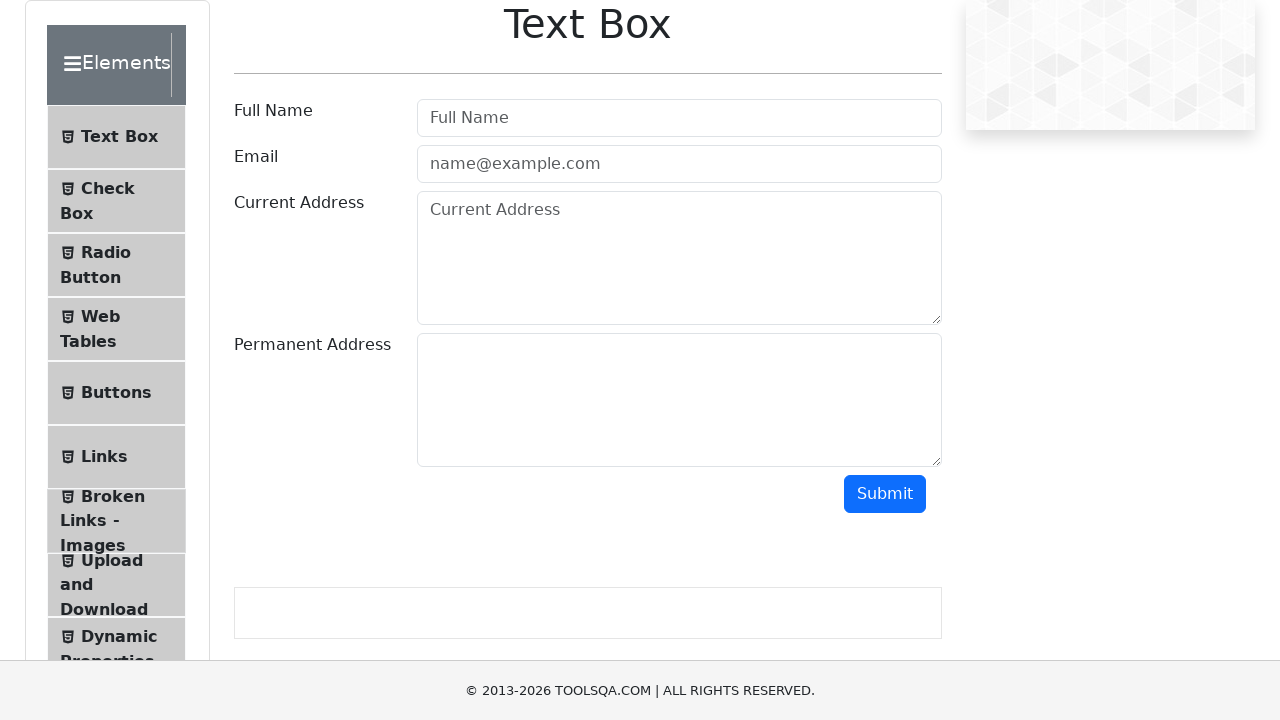

Filled in full name field with 'Laxman Waghmare' on //input[@id='userName']
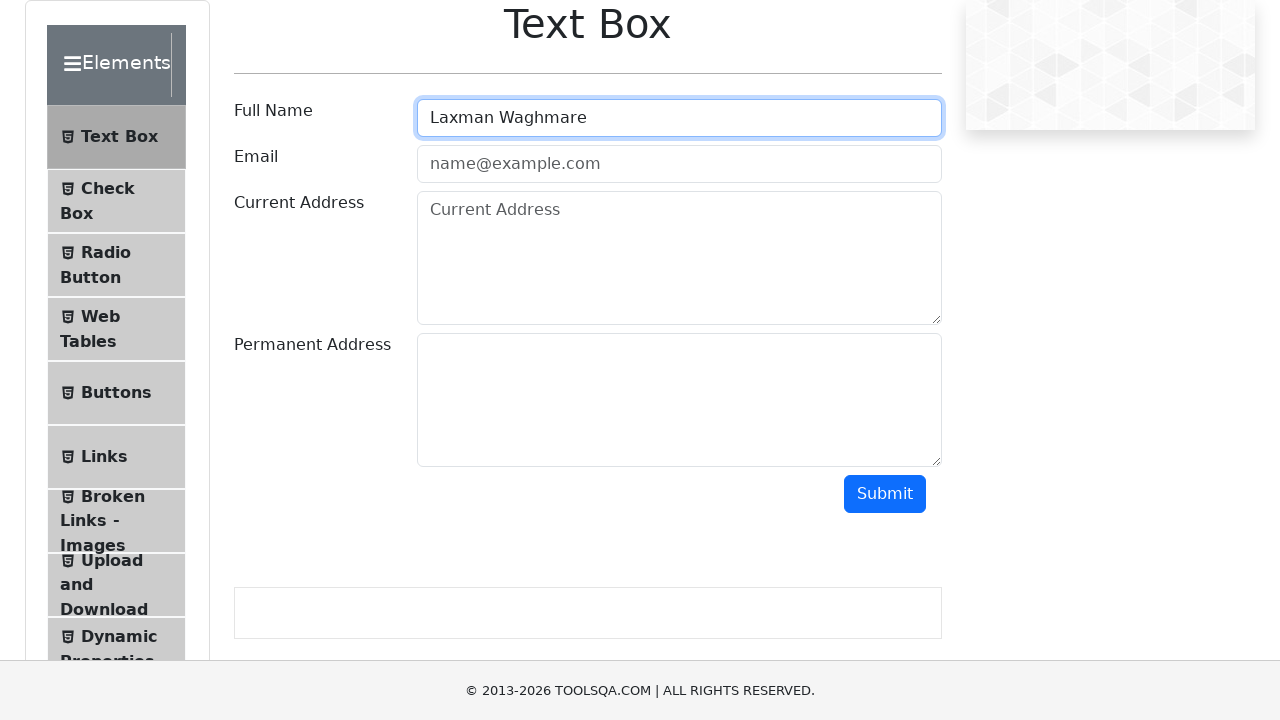

Filled in email field with 'Laxman@waghmare.lcl' on //input[@id='userEmail']
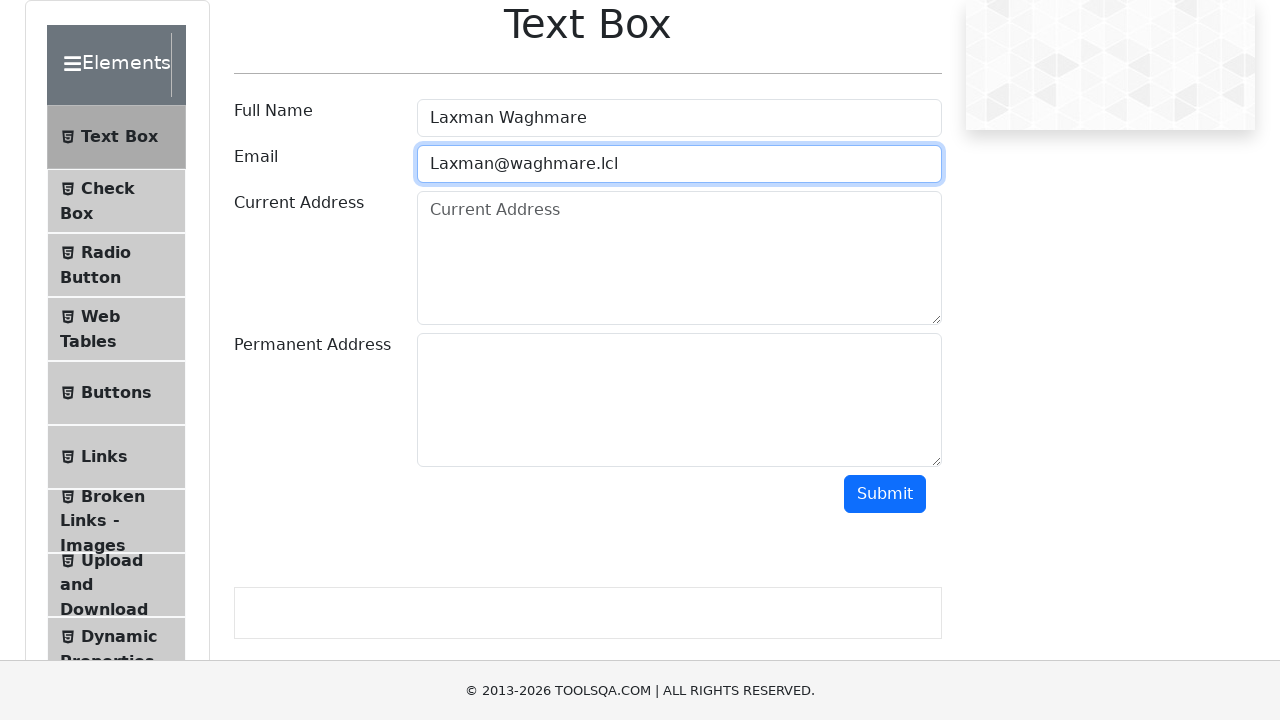

Filled in current address field on //textarea[@id='currentAddress']
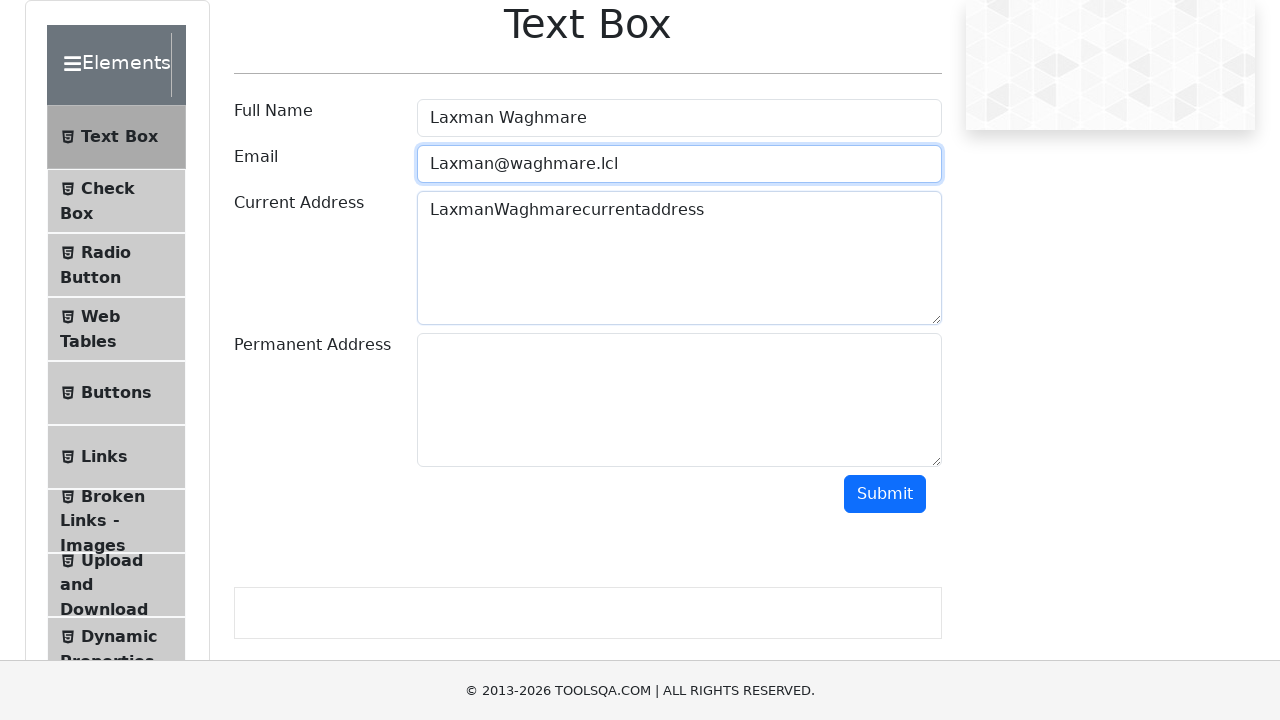

Filled in permanent address field on //textarea[@id='permanentAddress']
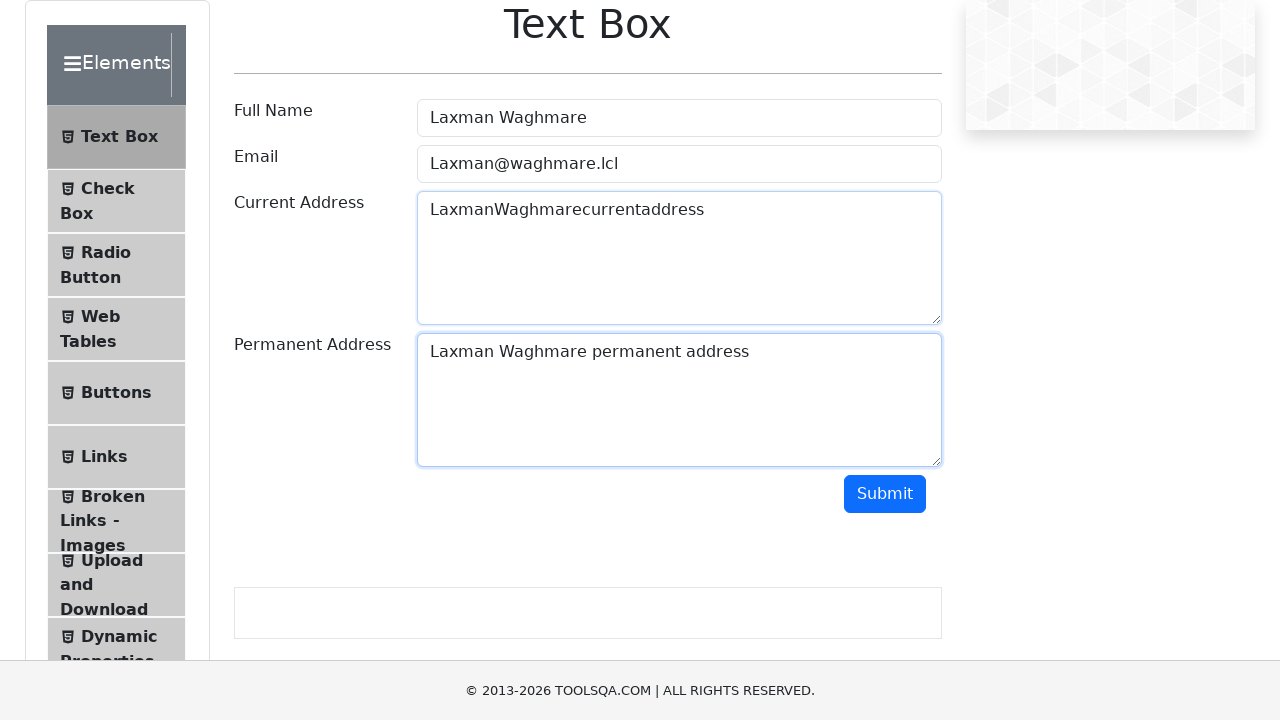

Scrolled submit button into view
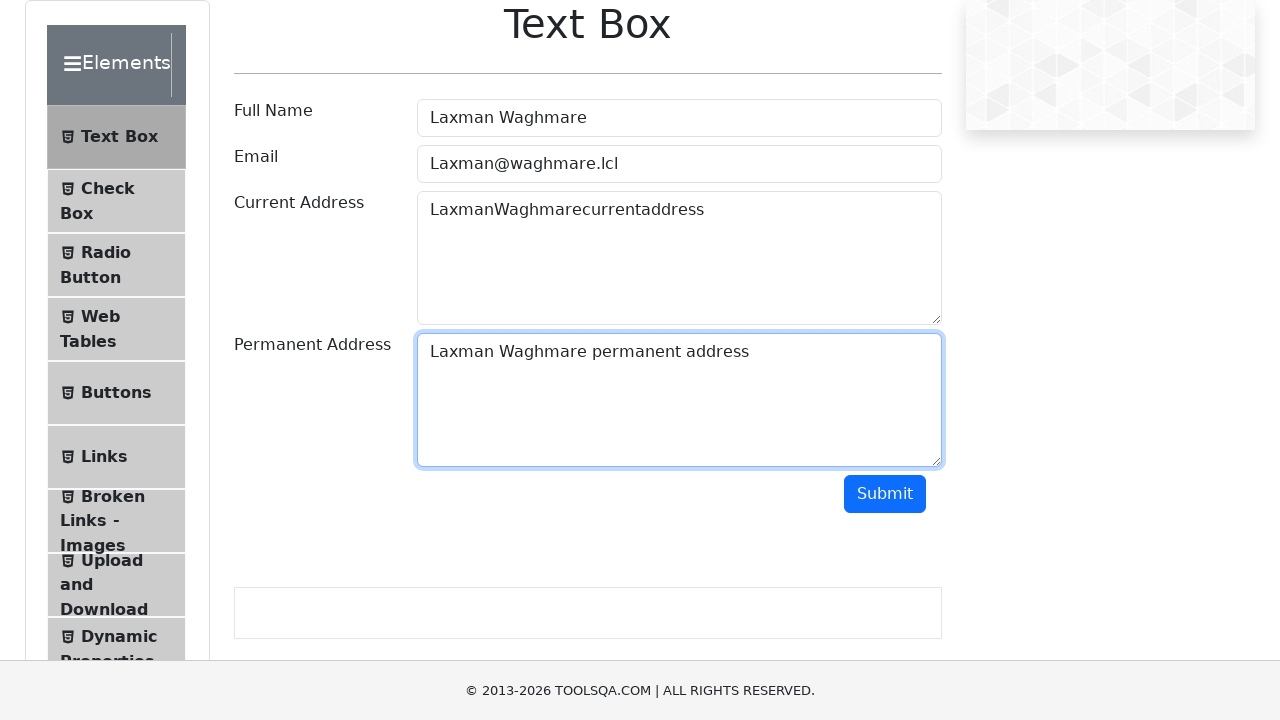

Clicked submit button to submit text box form at (885, 494) on xpath=//button[@id='submit']
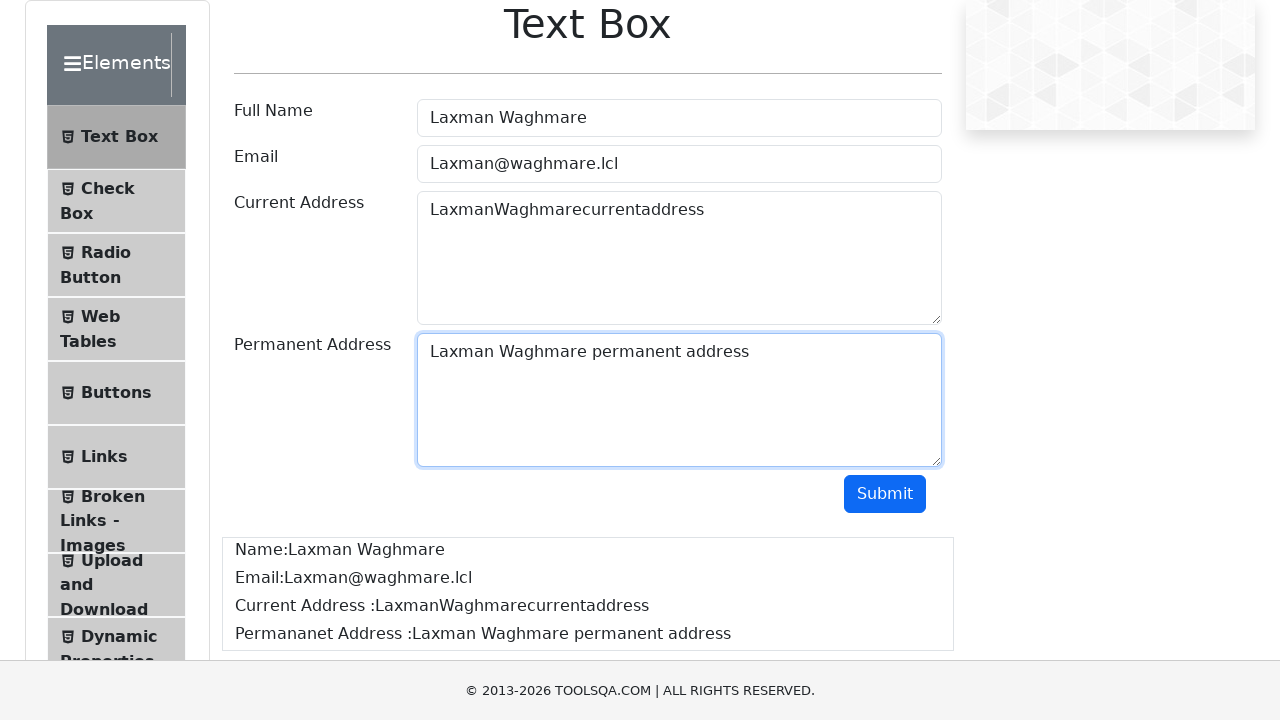

Form submission output appeared
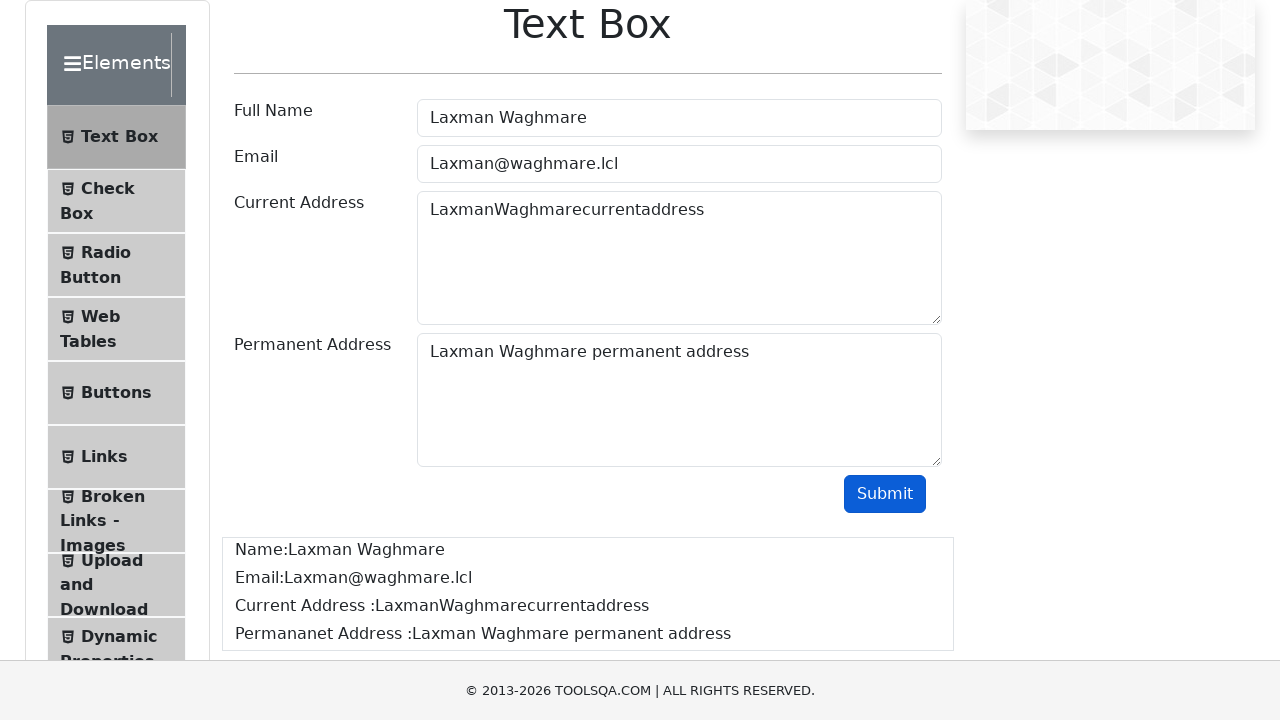

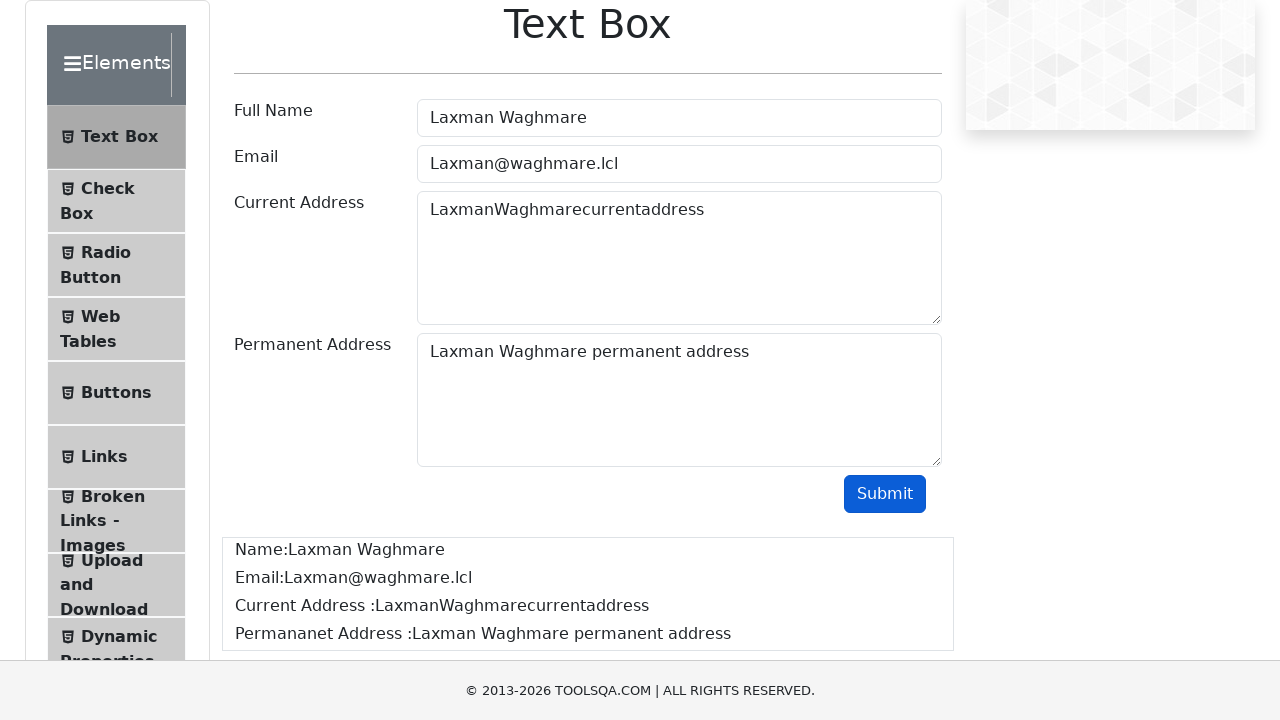